Tests dynamic content functionality by navigating to the Dynamic Content page, verifying page elements are visible, reloading the page, and confirming content is regenerated.

Starting URL: https://the-internet.herokuapp.com/

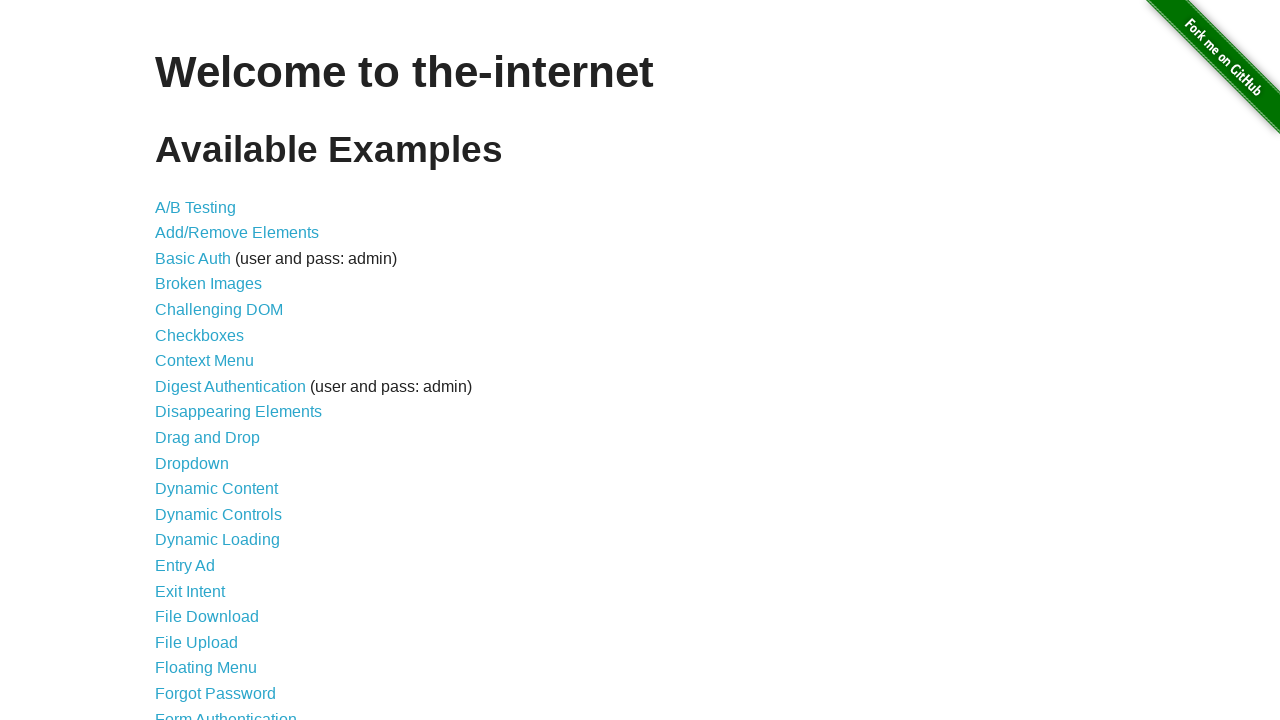

Welcome to the-internet heading is visible
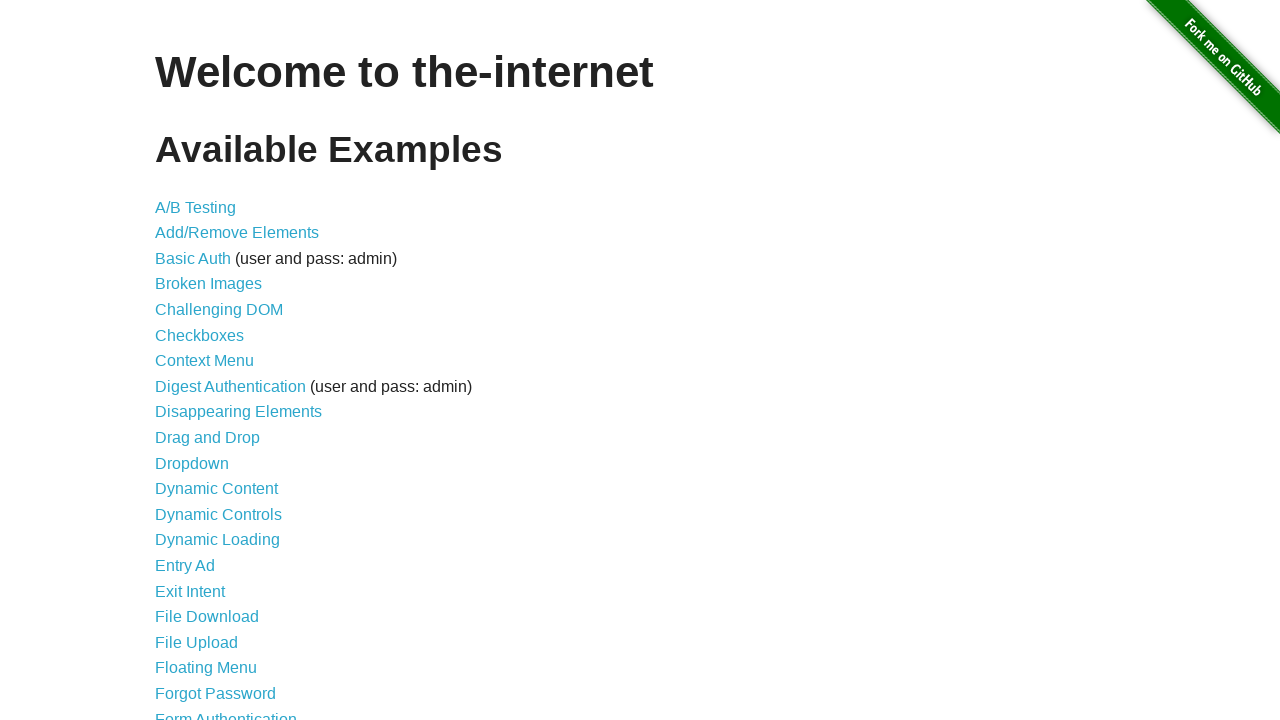

Available Examples heading is visible
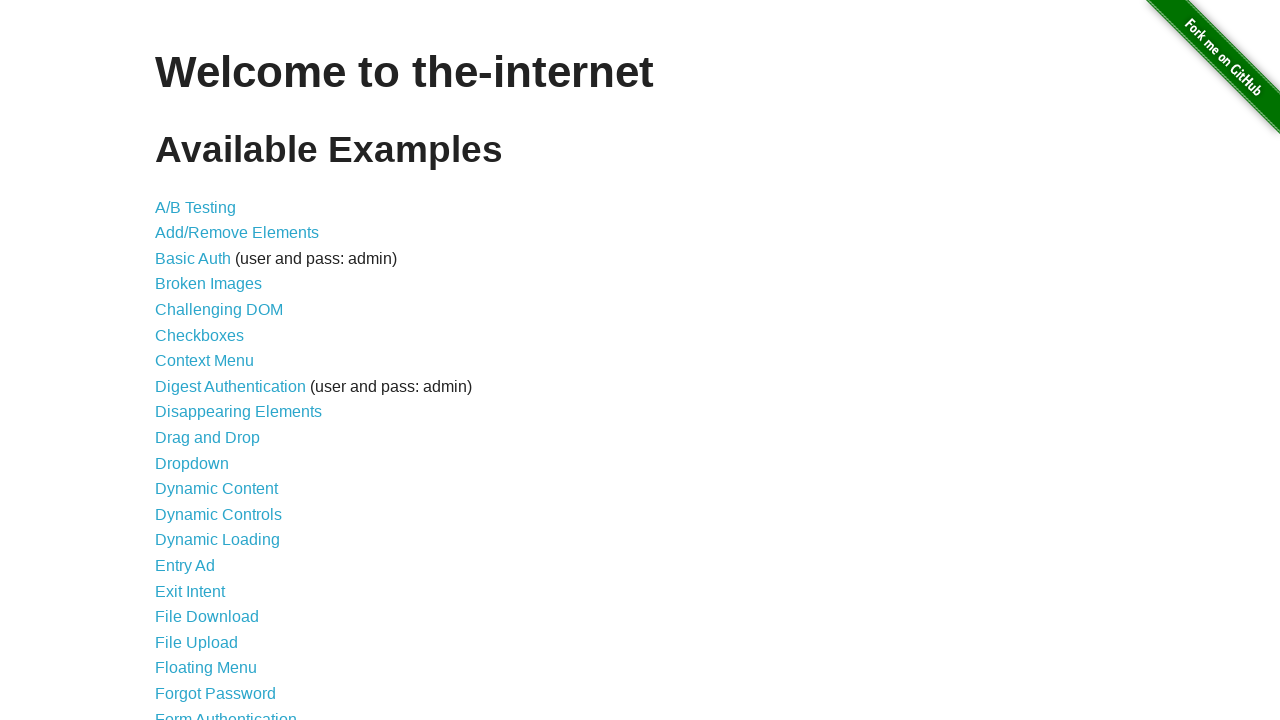

Fork me on GitHub image is visible
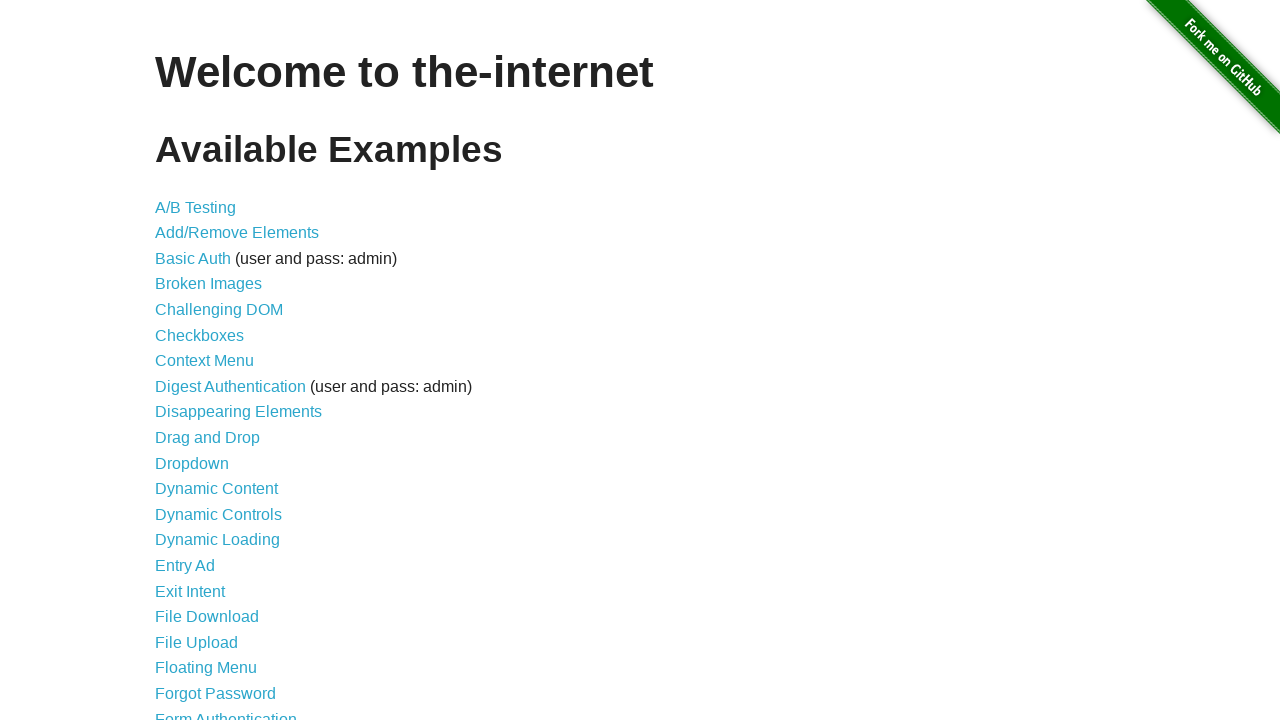

Page footer is visible on homepage
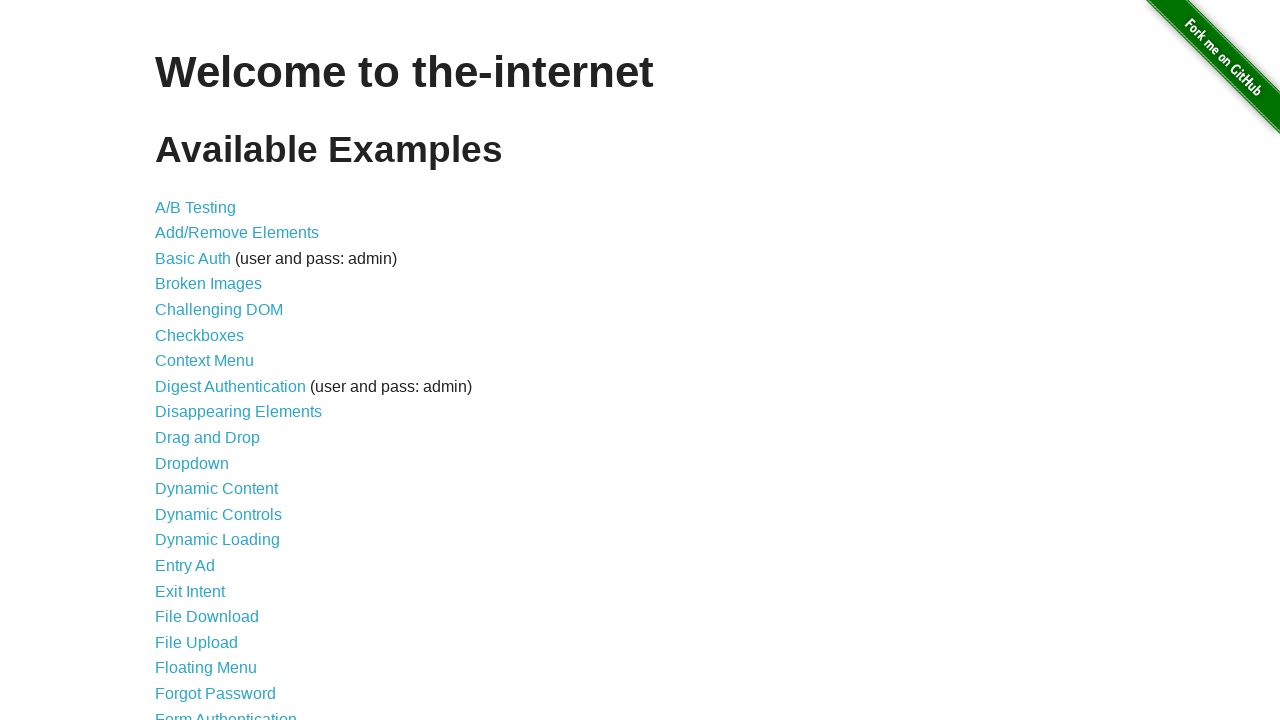

Clicked Dynamic Content link at (216, 489) on role=link[name='Dynamic Content']
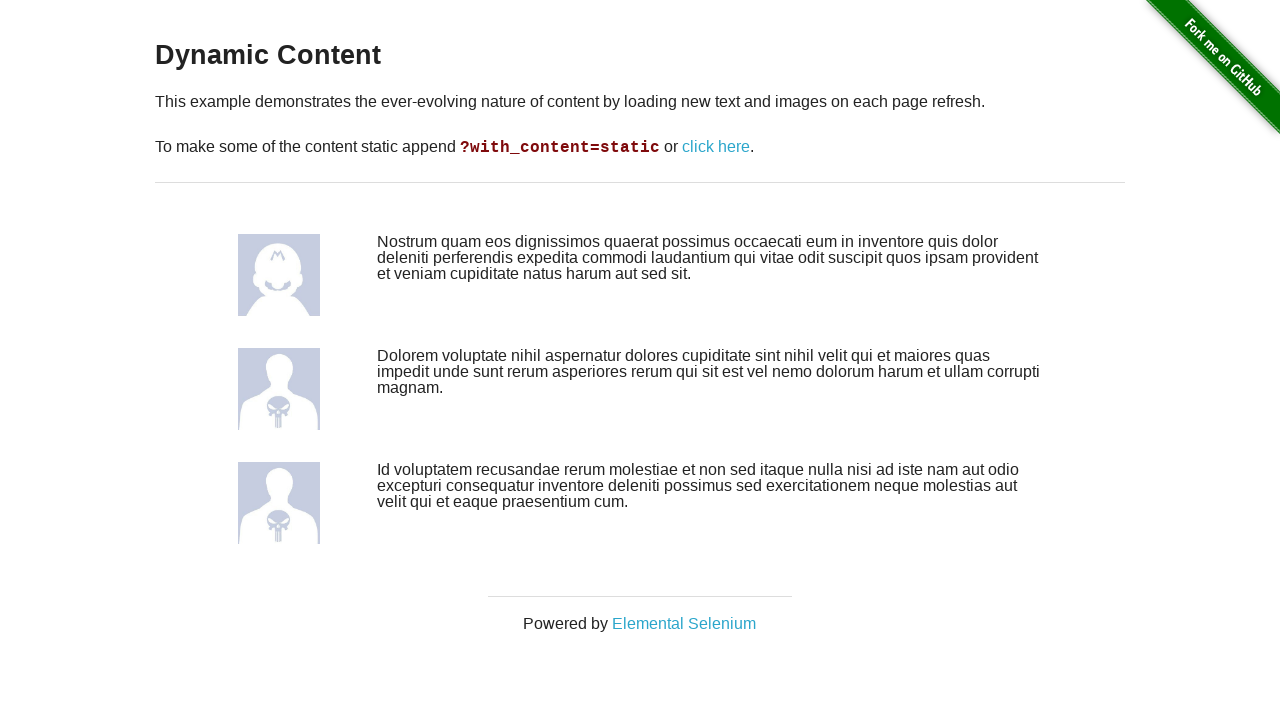

Successfully navigated to dynamic content page
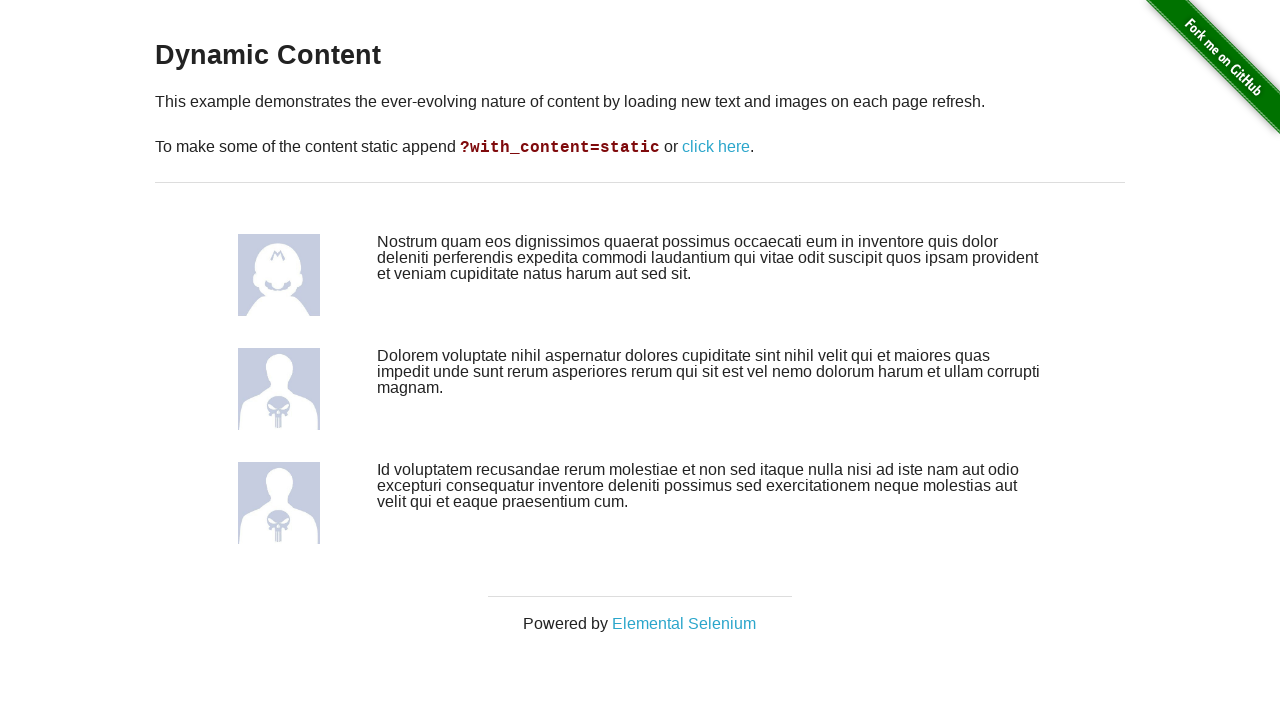

Dynamic Content heading is visible
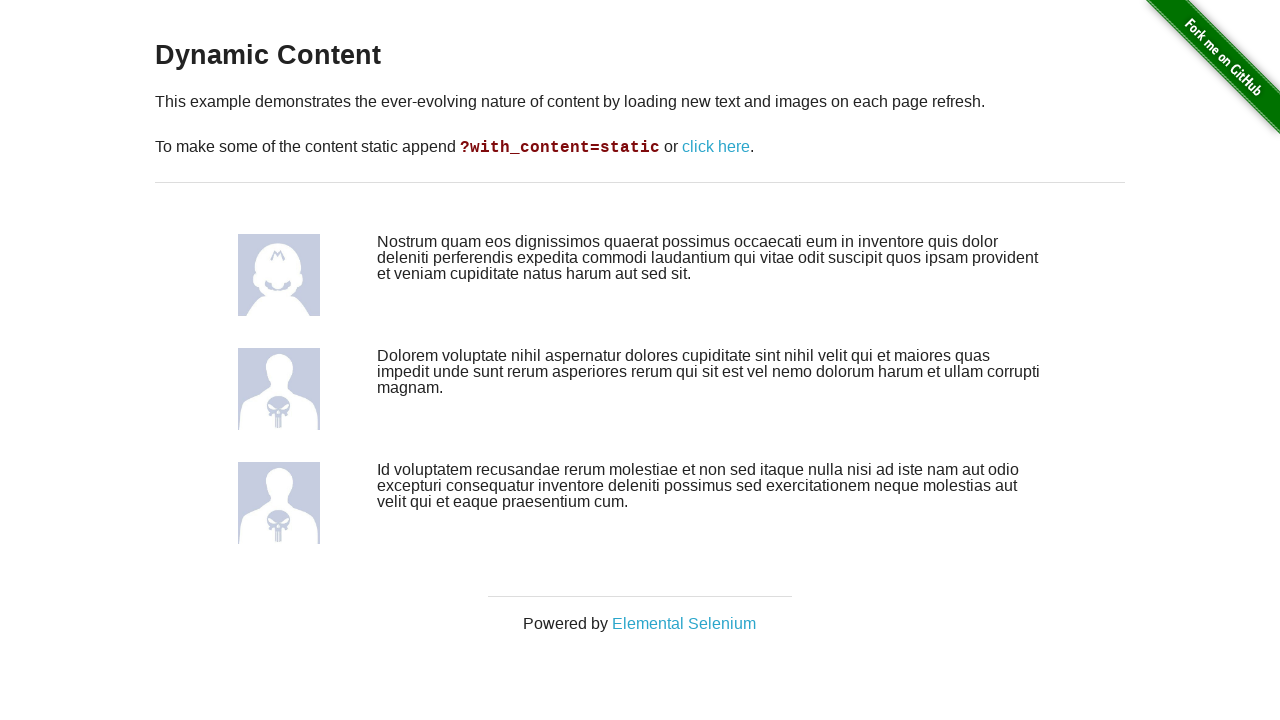

Description text is visible on dynamic content page
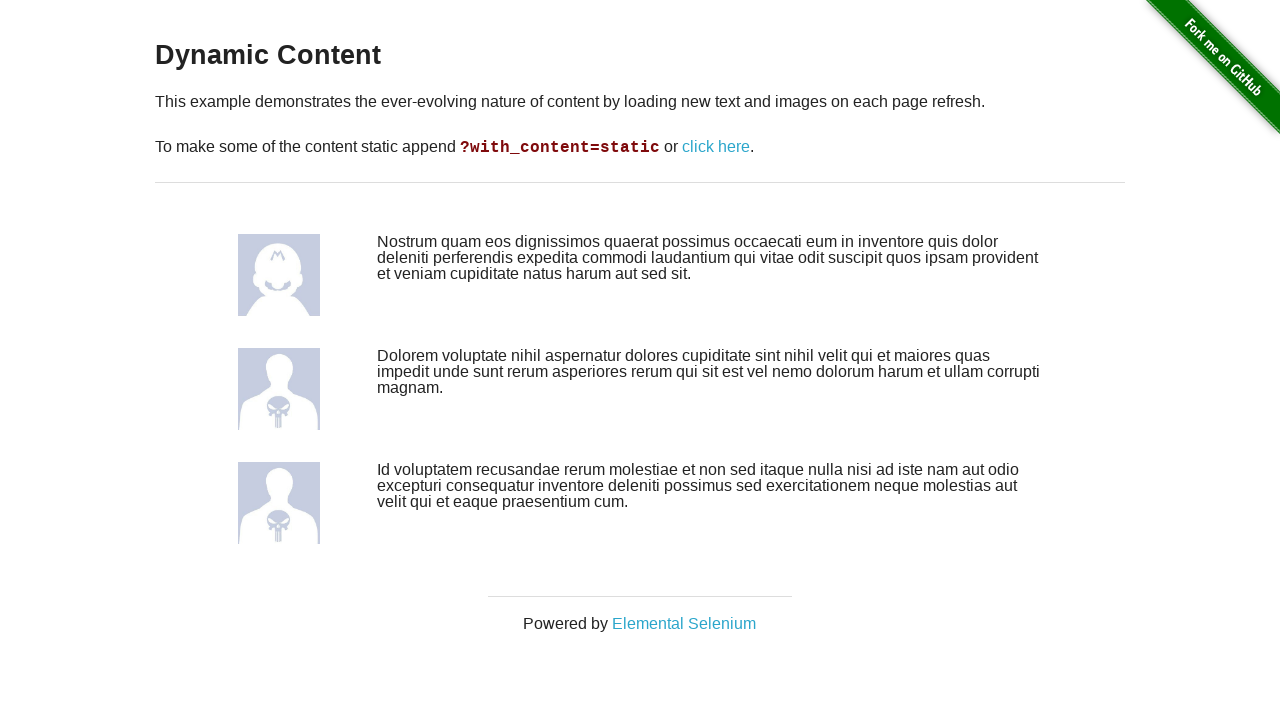

First dynamic image is visible
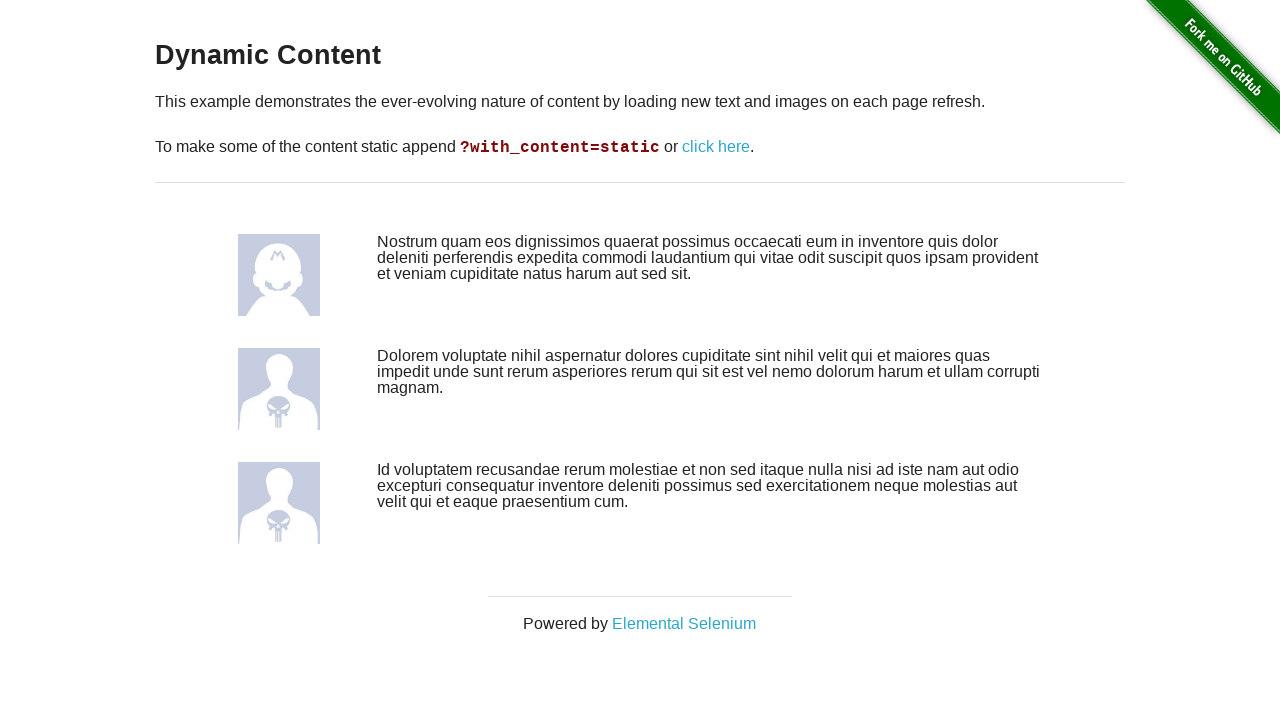

Second dynamic image is visible
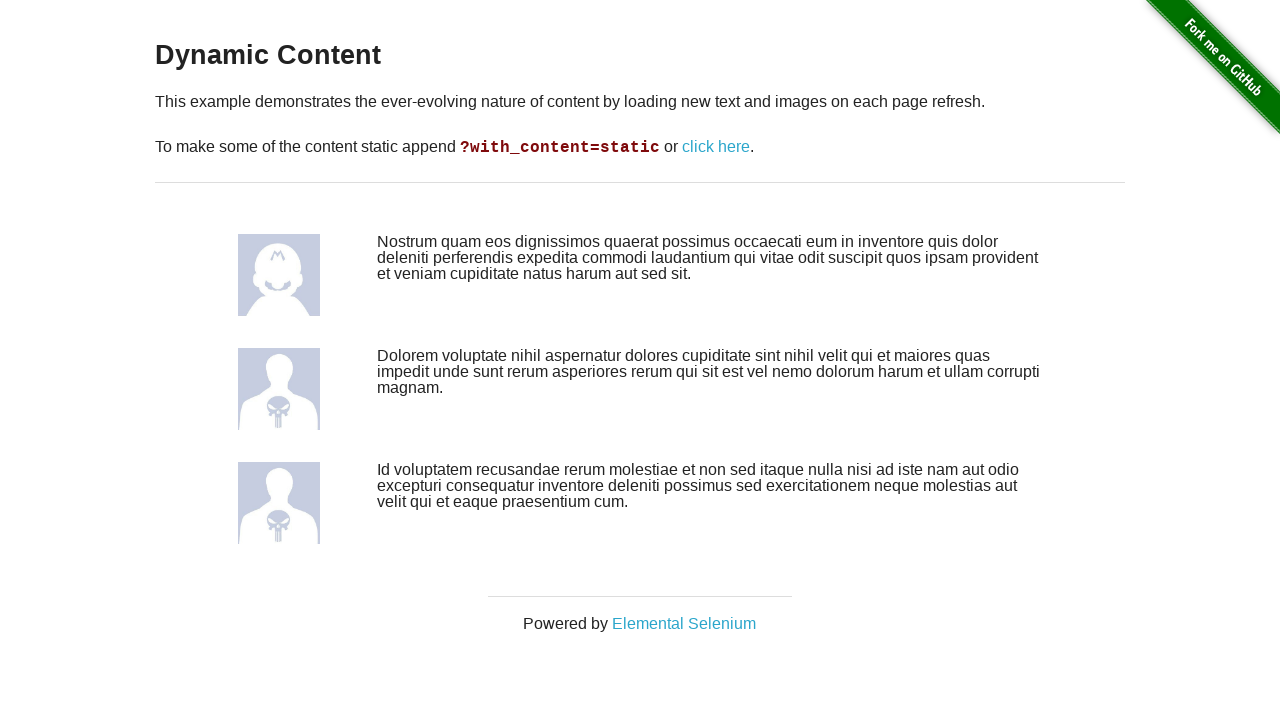

Third dynamic image is visible
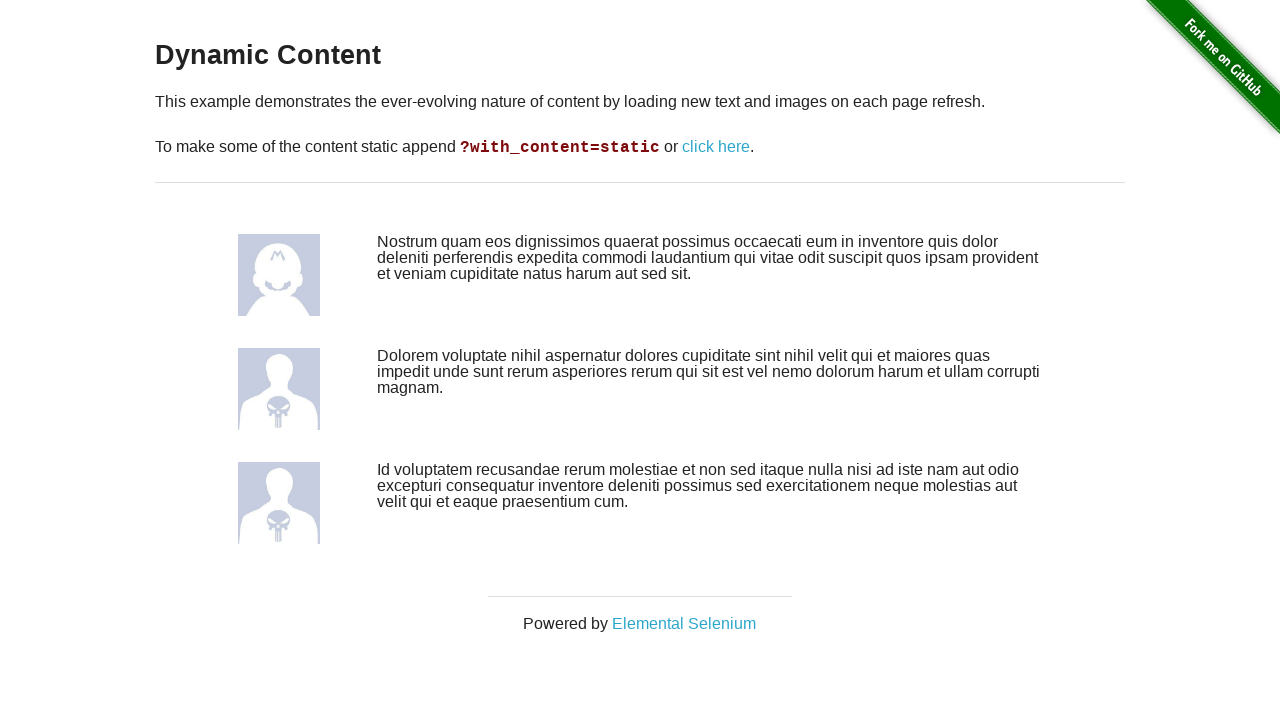

Page reloaded to generate new dynamic content
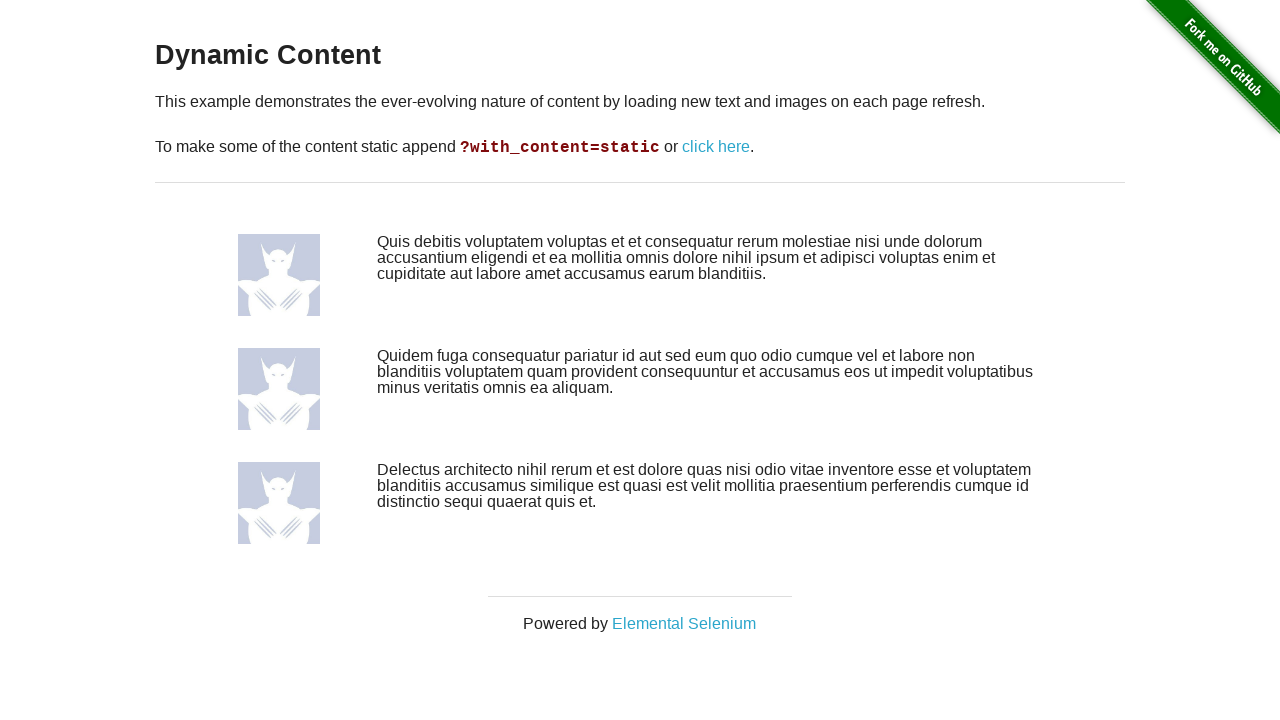

First dynamic image is visible after reload
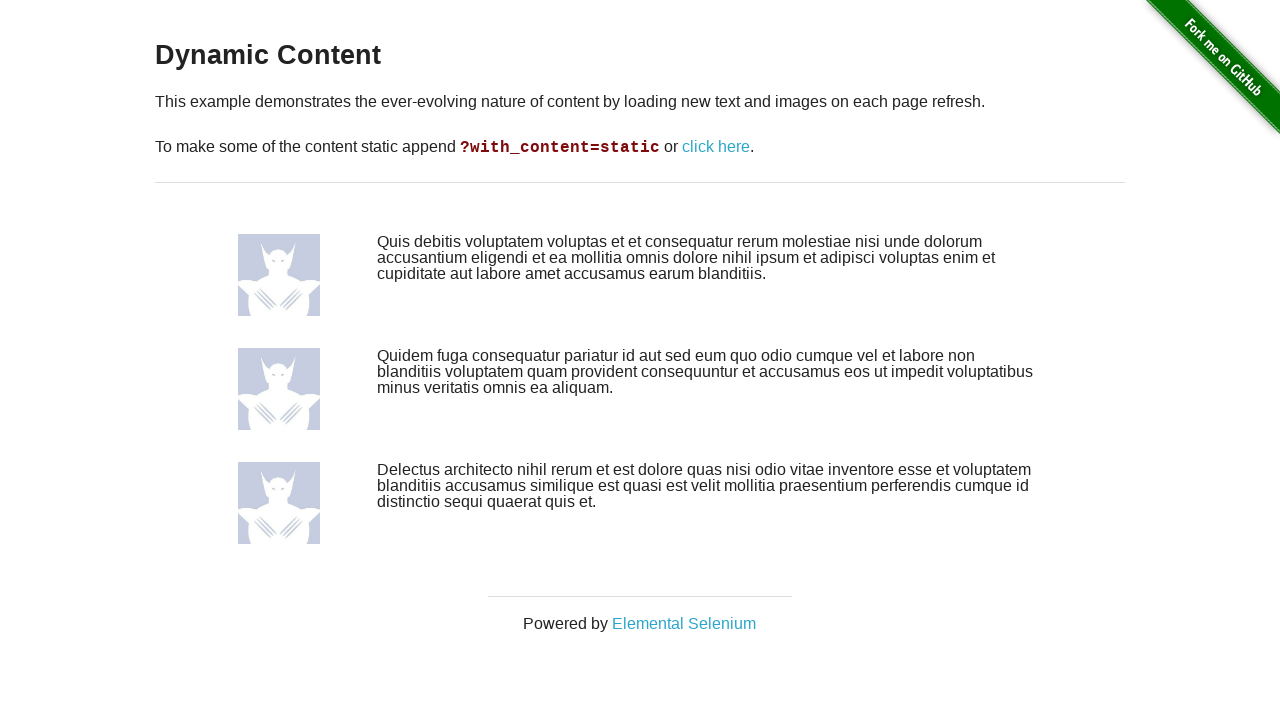

Second dynamic image is visible after reload
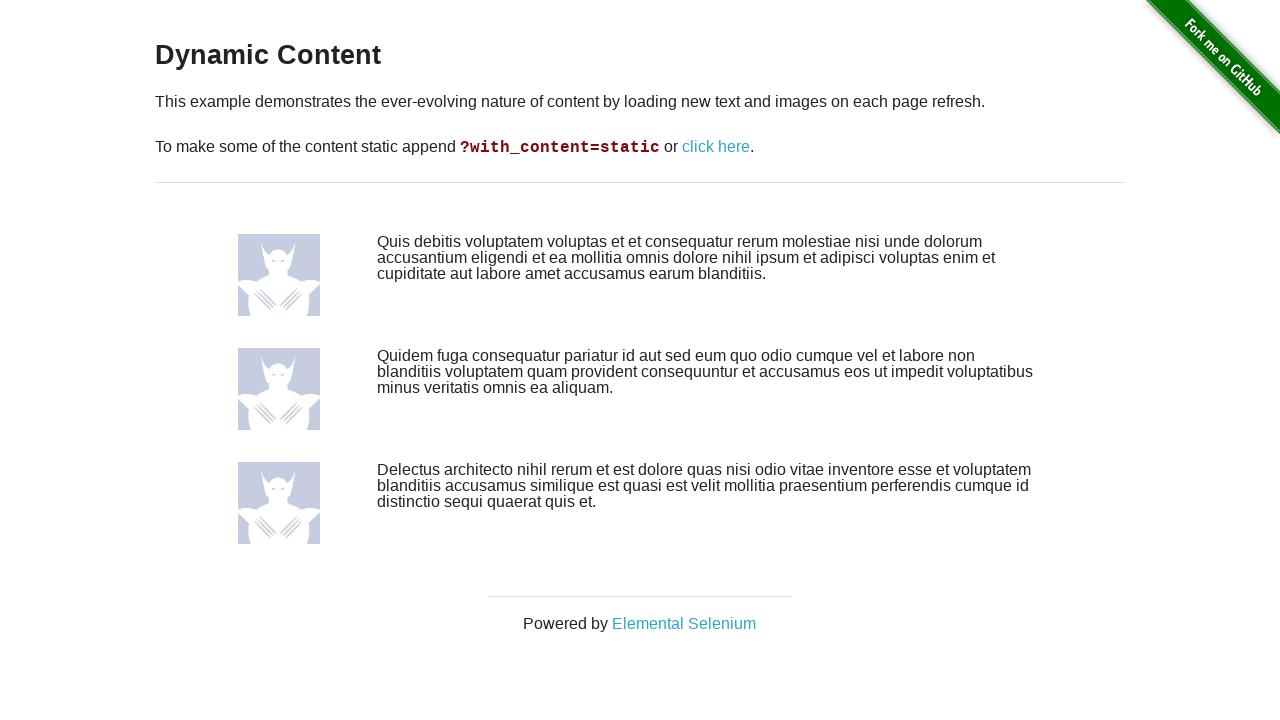

Third dynamic image is visible after reload
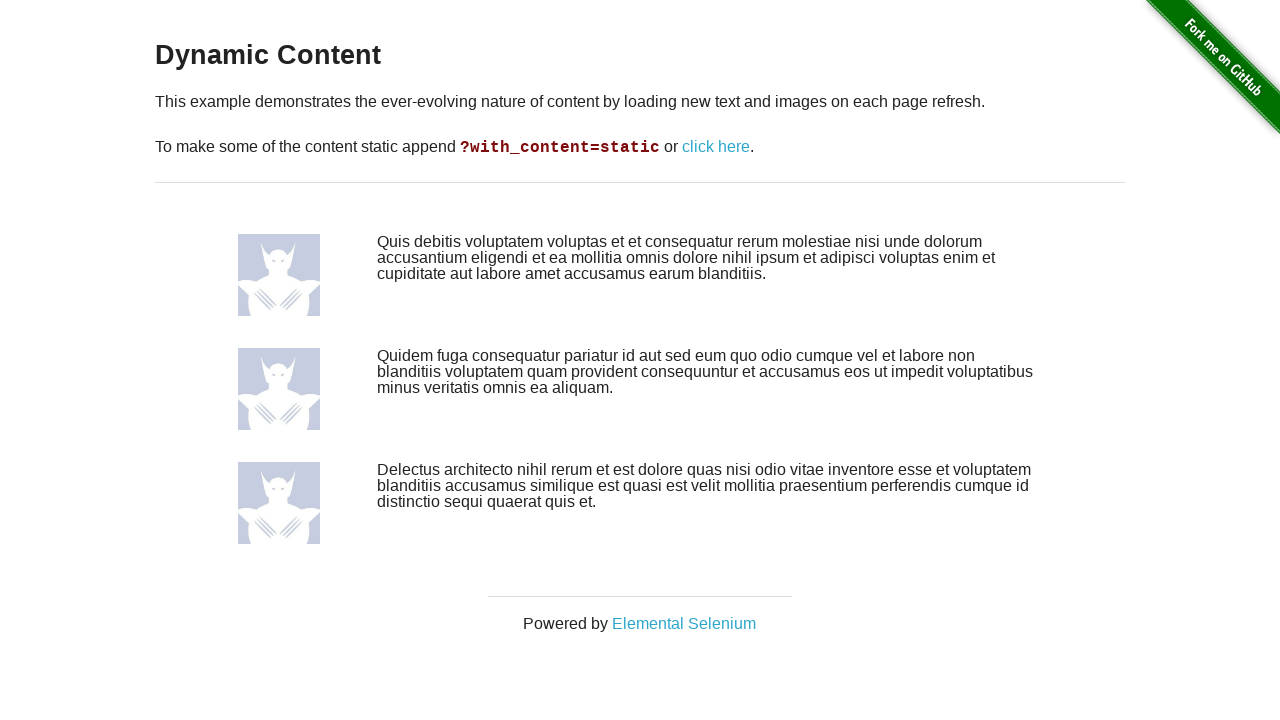

Page footer is still visible after reload
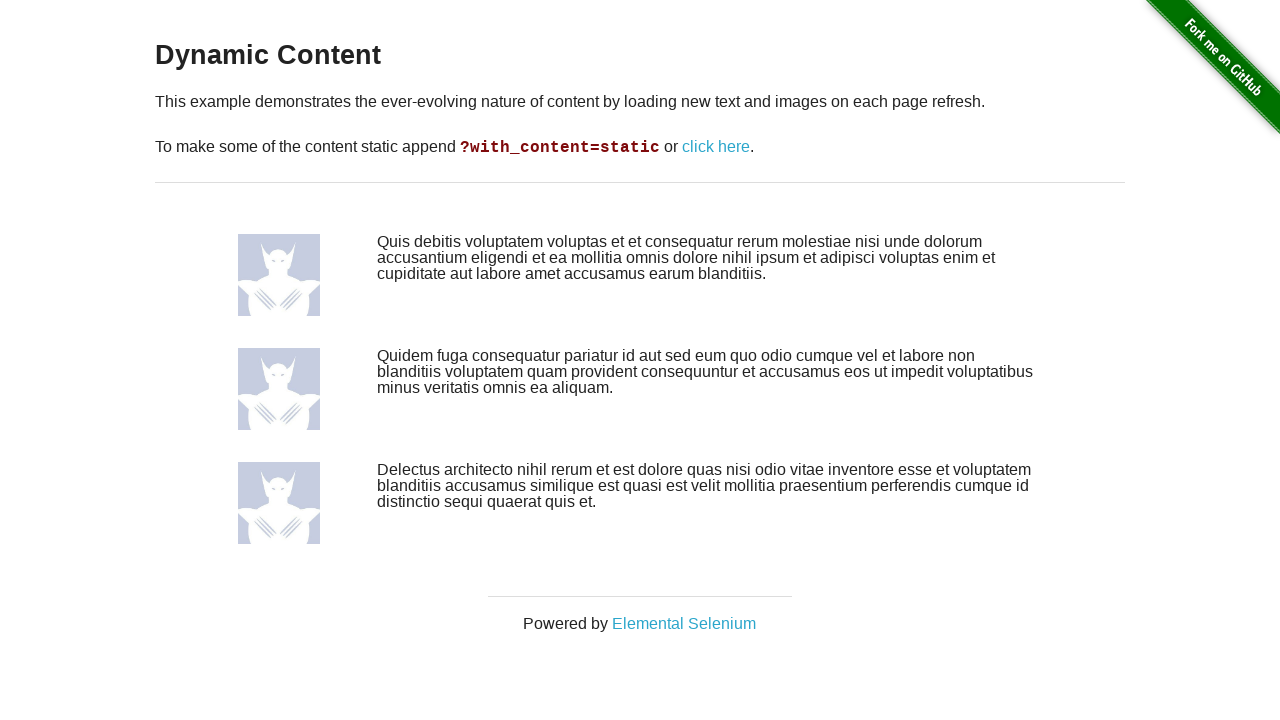

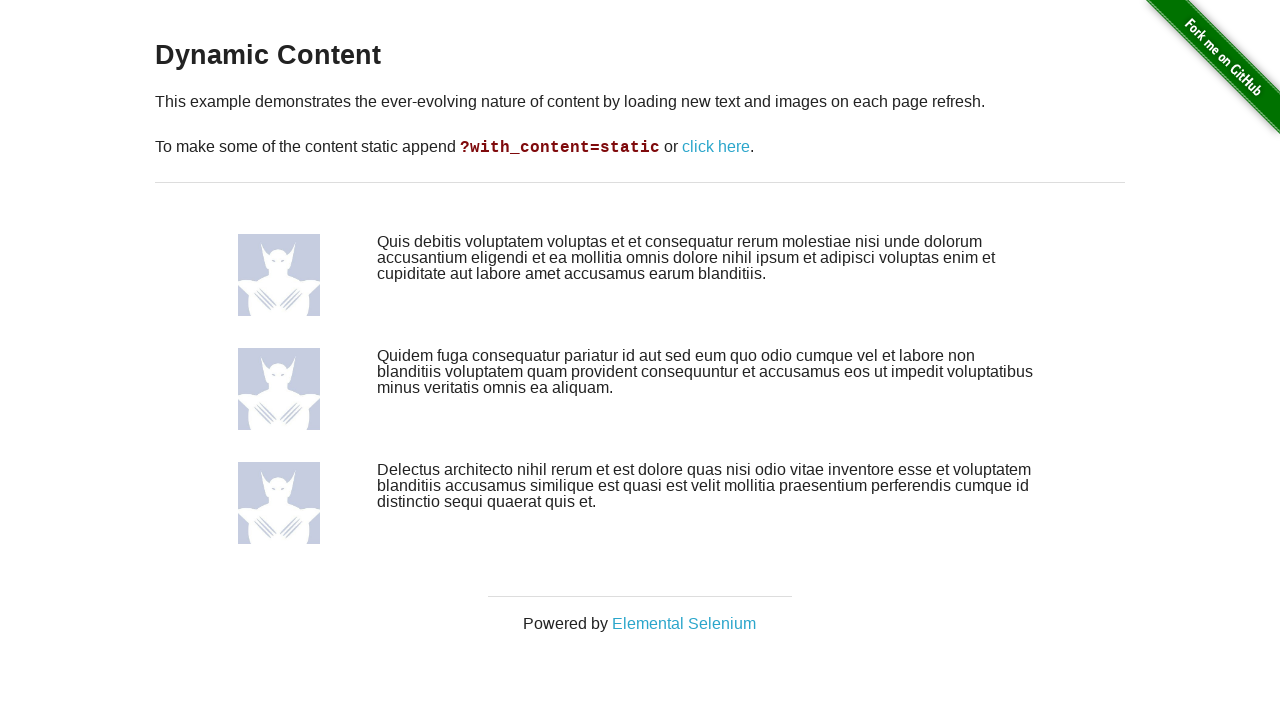